Navigates to makingsense.com website and waits for the page to load

Starting URL: http://makingsense.com

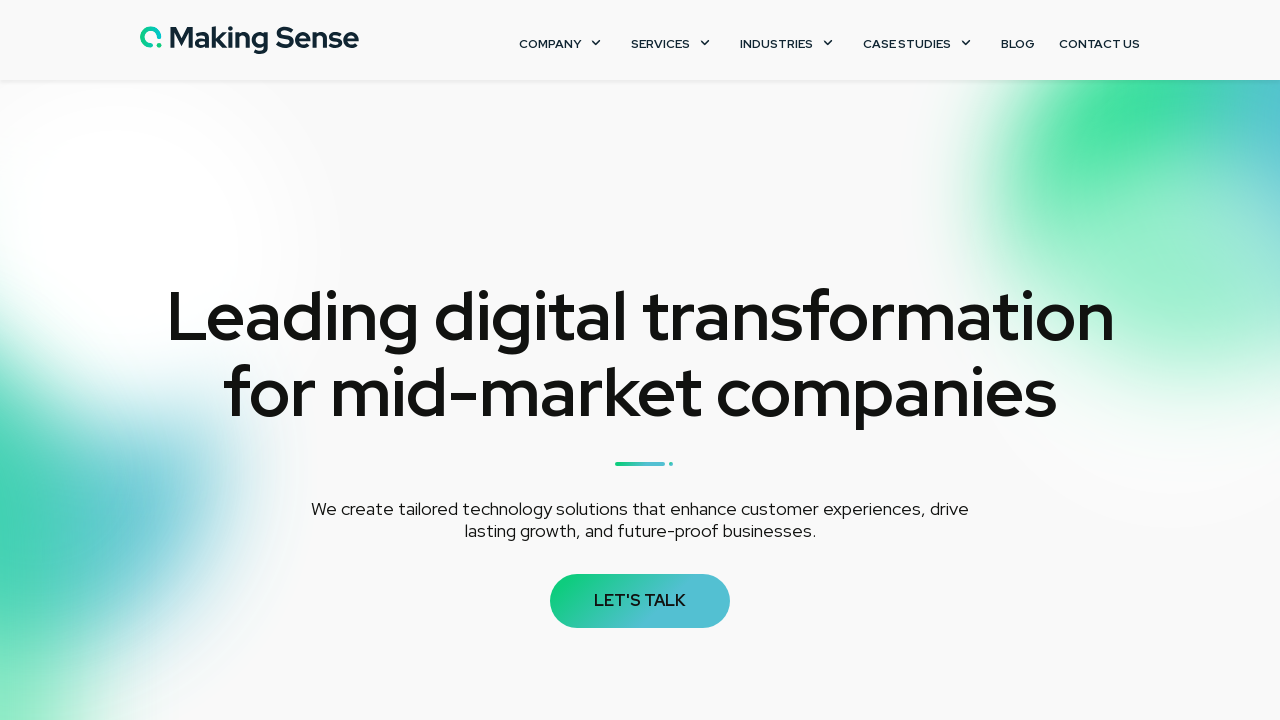

Waited for page to fully load with networkidle state
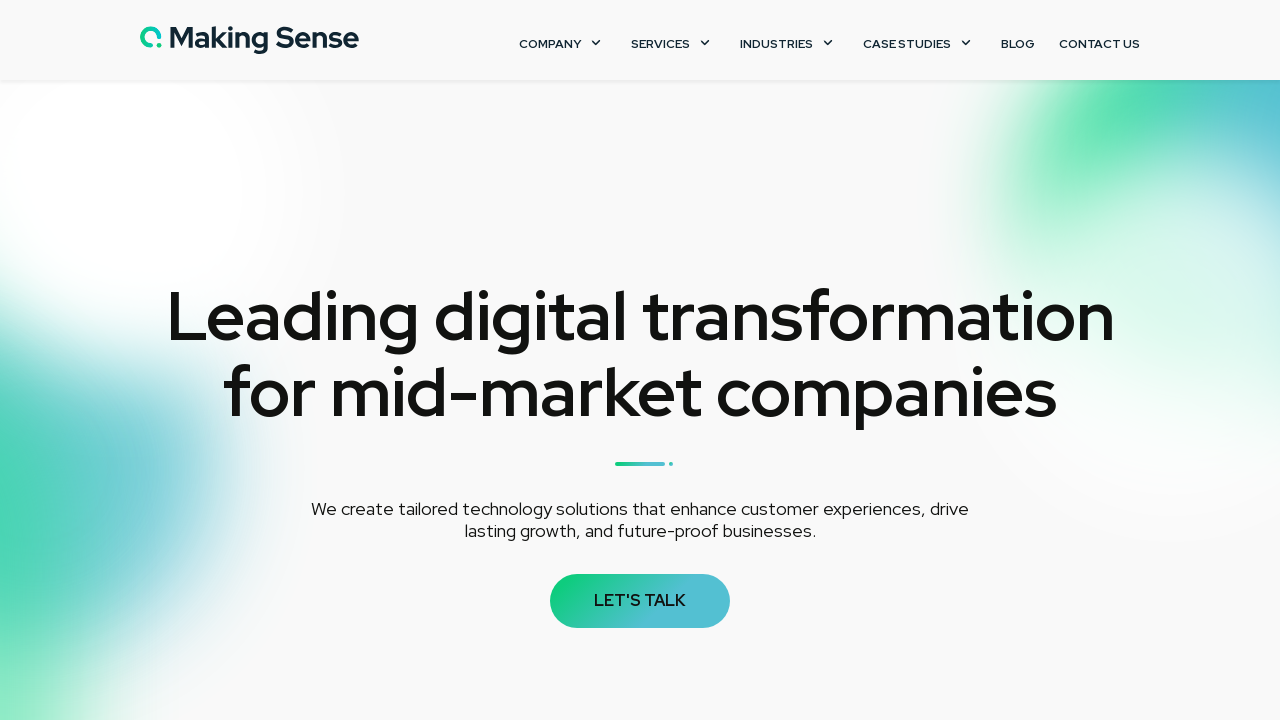

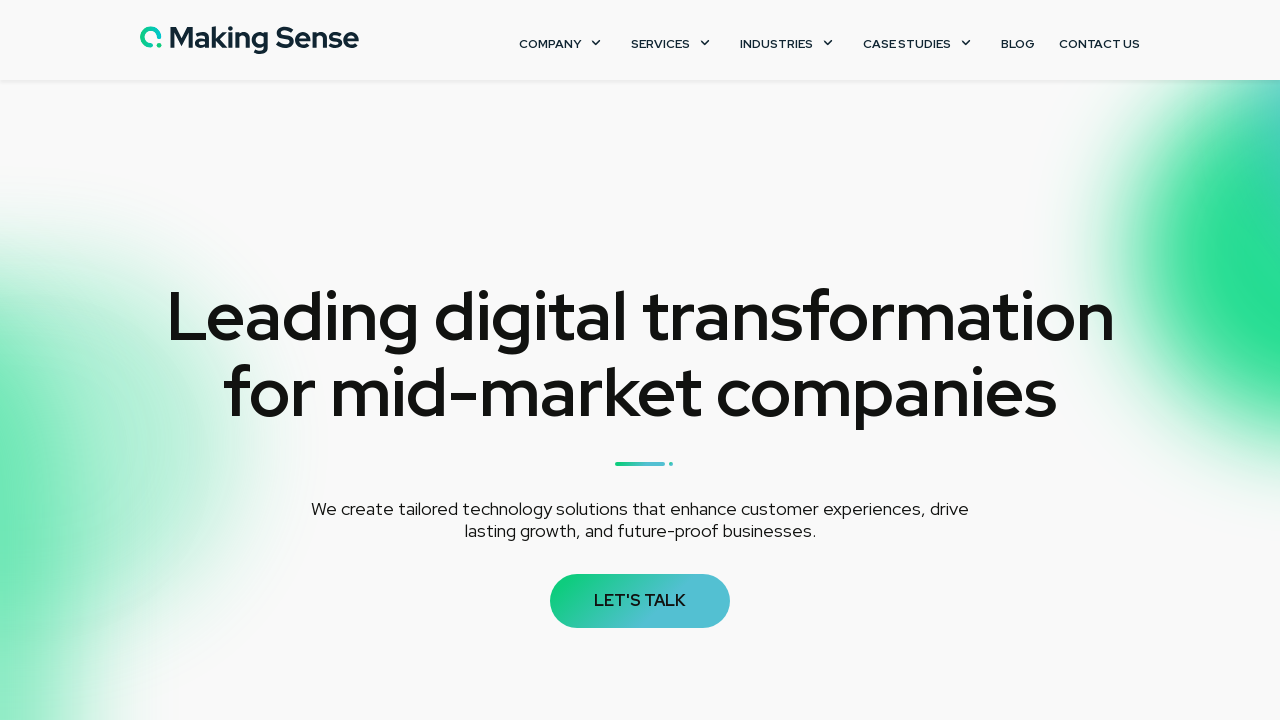